Tests iframe handling by switching to a money iframe to read BSE value, then switching back to the parent frame and clicking on the SPORTS link

Starting URL: https://www.rediff.com/

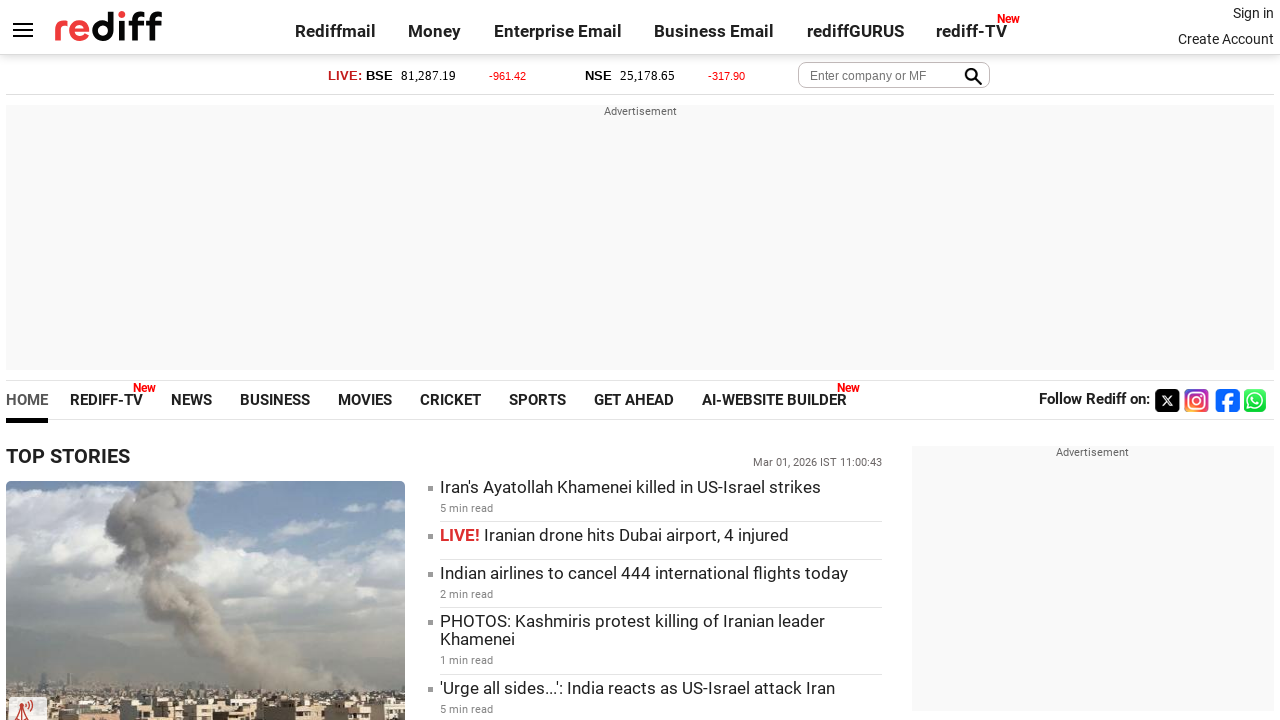

Located money iframe element
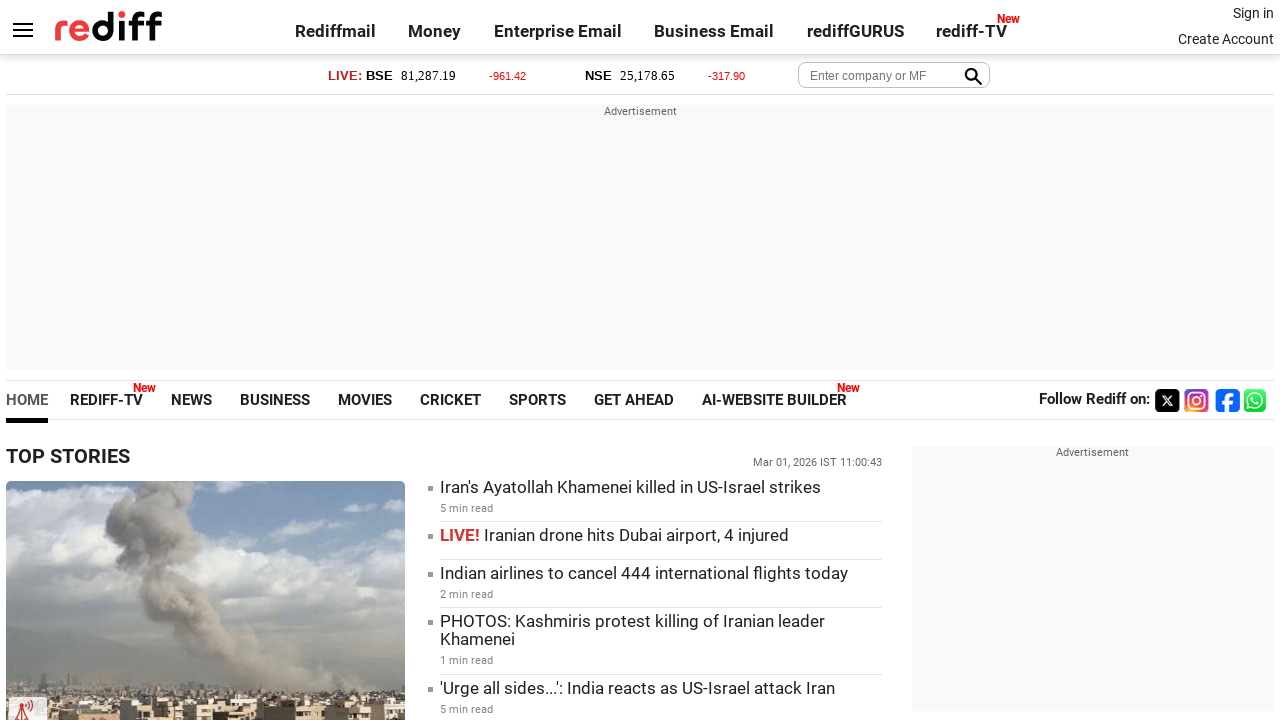

Located BSE element within money iframe
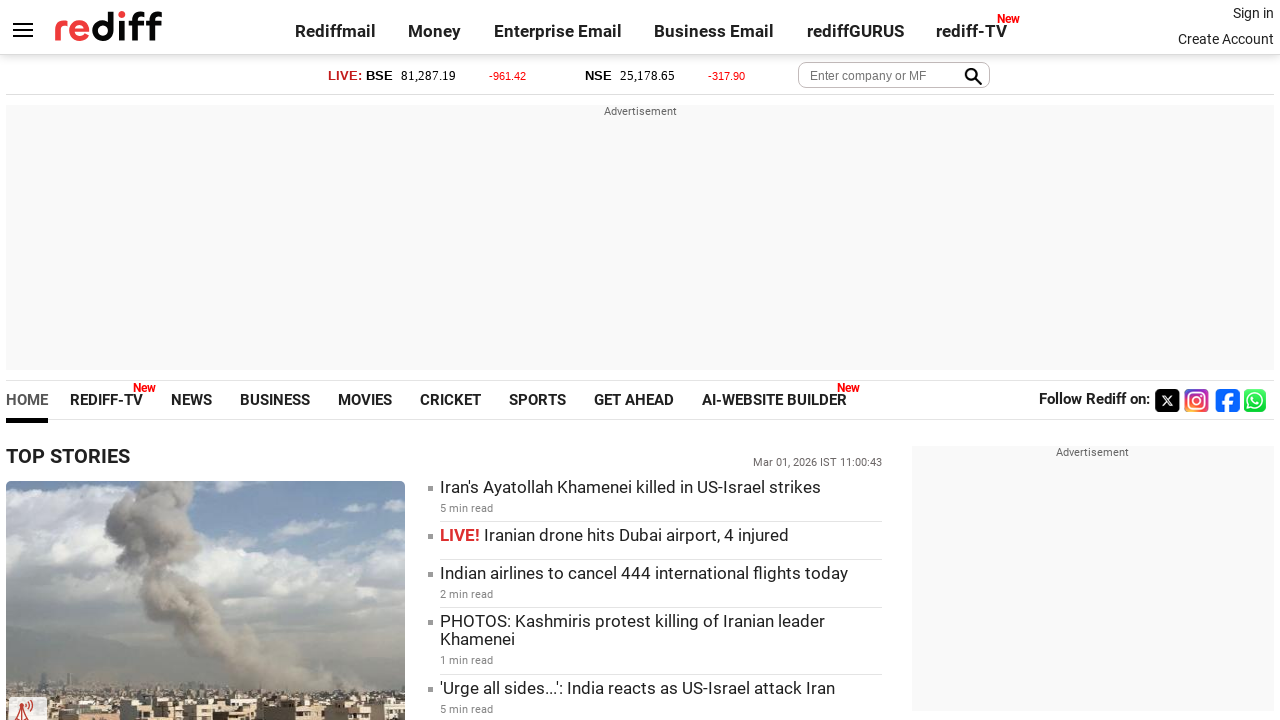

Waited for BSE element to be visible in money iframe
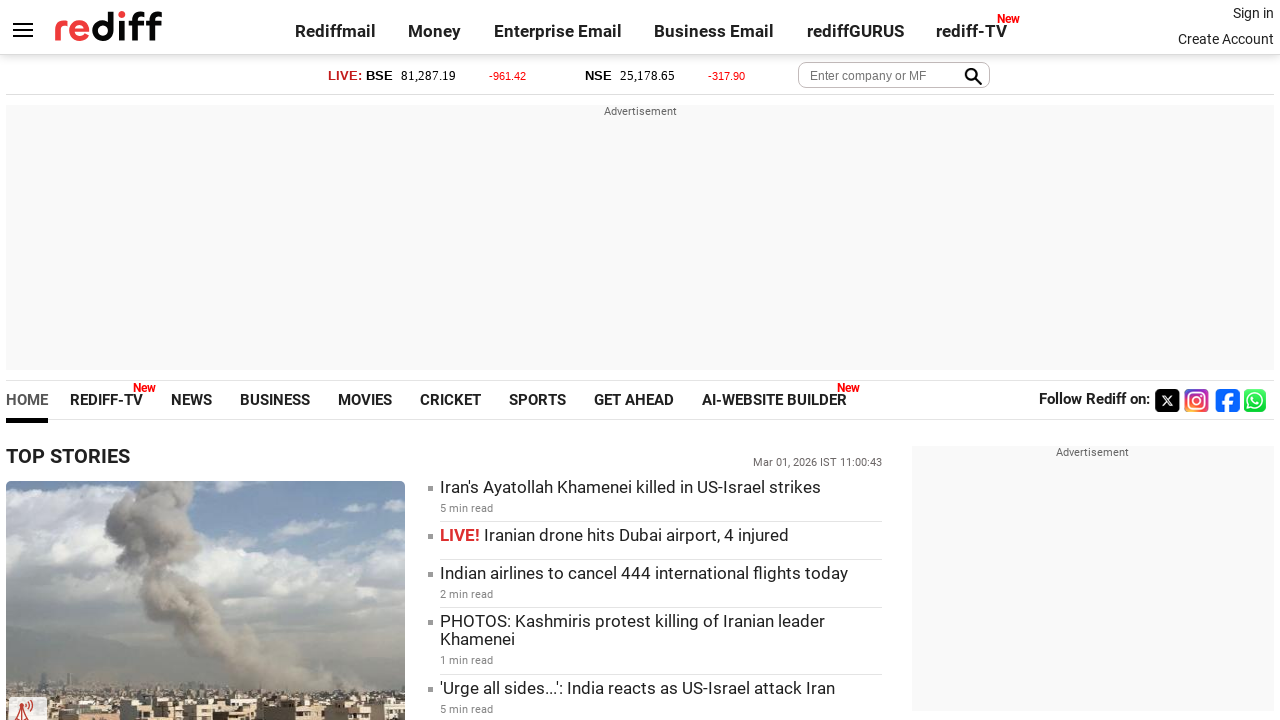

Clicked SPORTS link on main page after switching back from money iframe at (538, 400) on xpath=//a[text()='SPORTS']
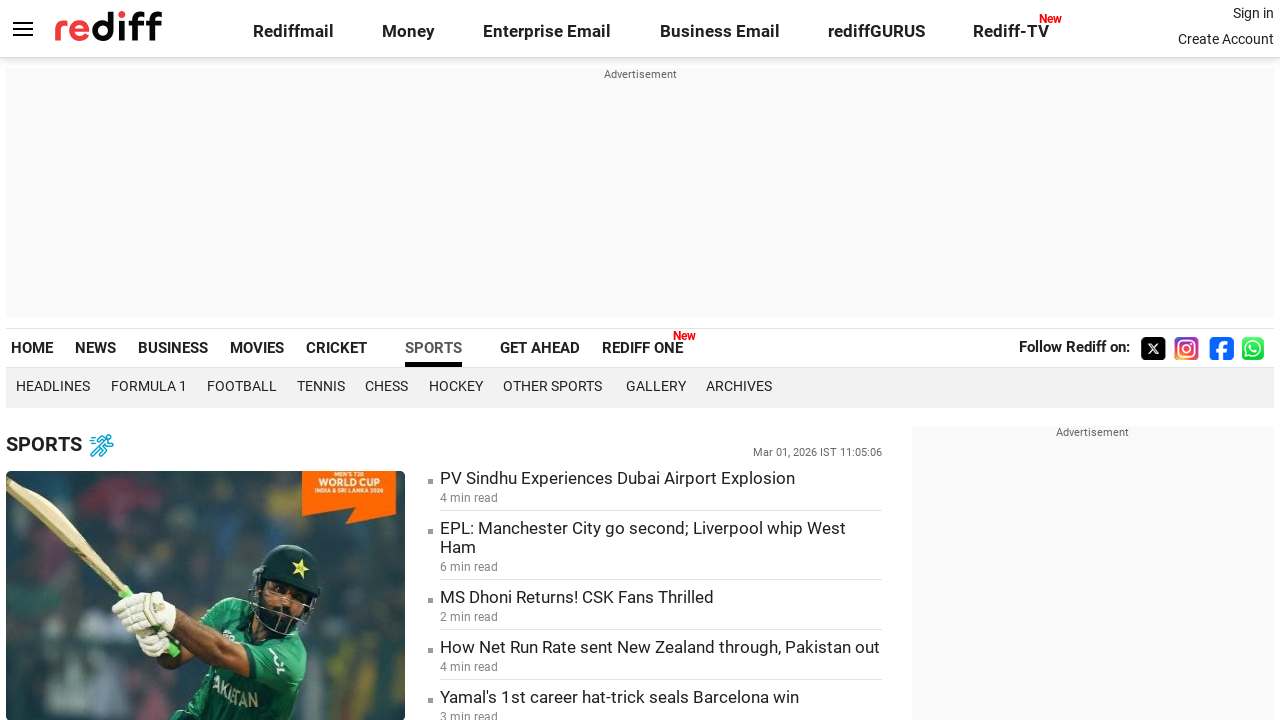

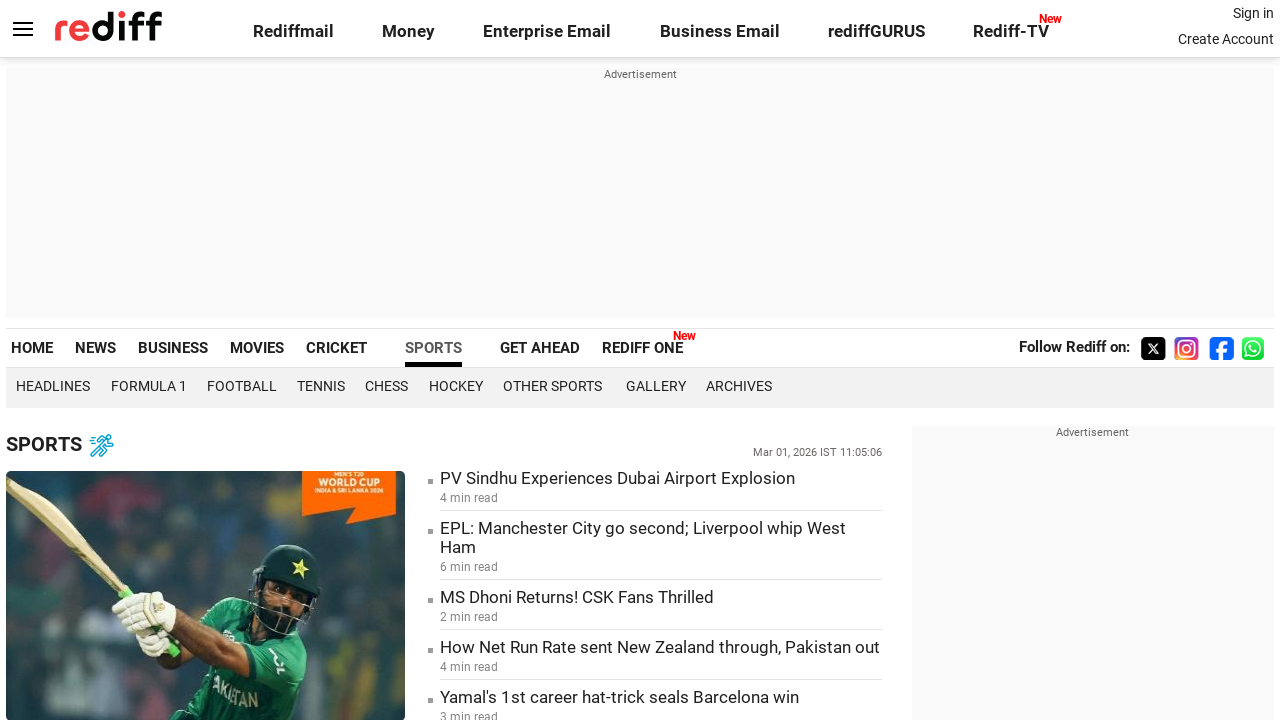